Tests alert handling functionality by clicking on a prompt alert button, entering text, dismissing the alert, and verifying the result text

Starting URL: https://www.leafground.com/alert.xhtml

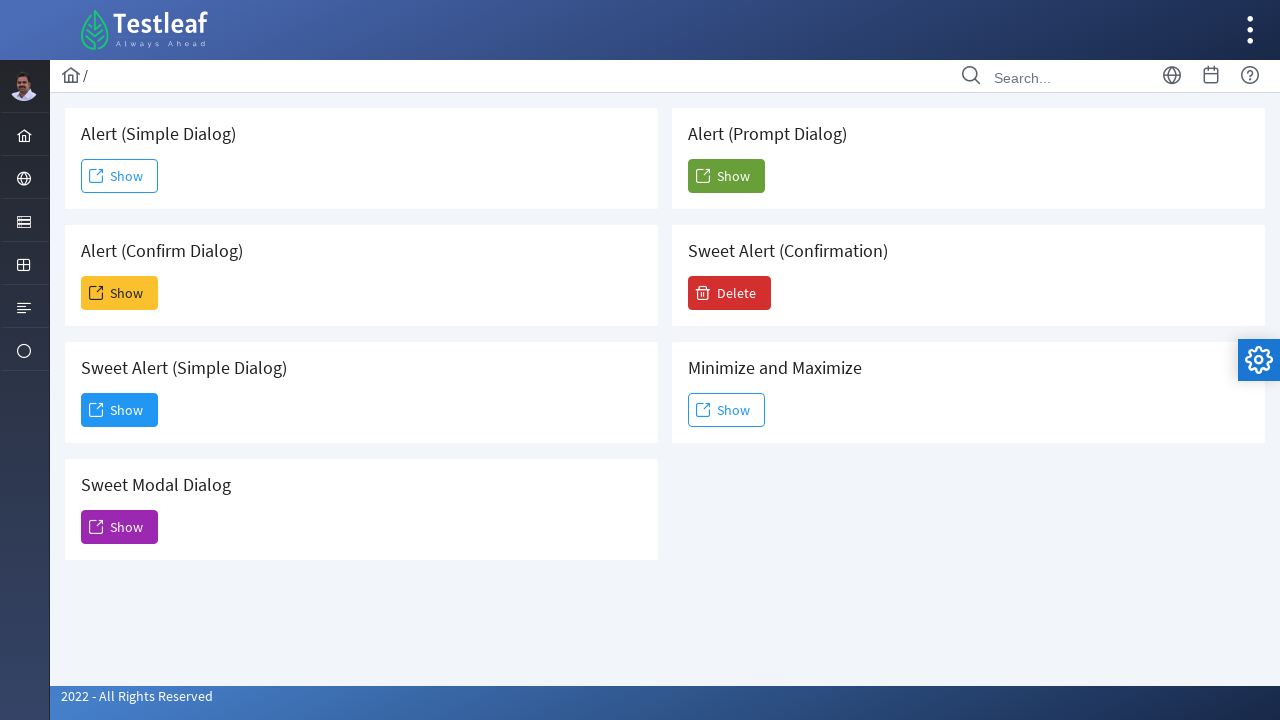

Clicked the prompt alert button at (726, 176) on button#j_idt88\:j_idt104
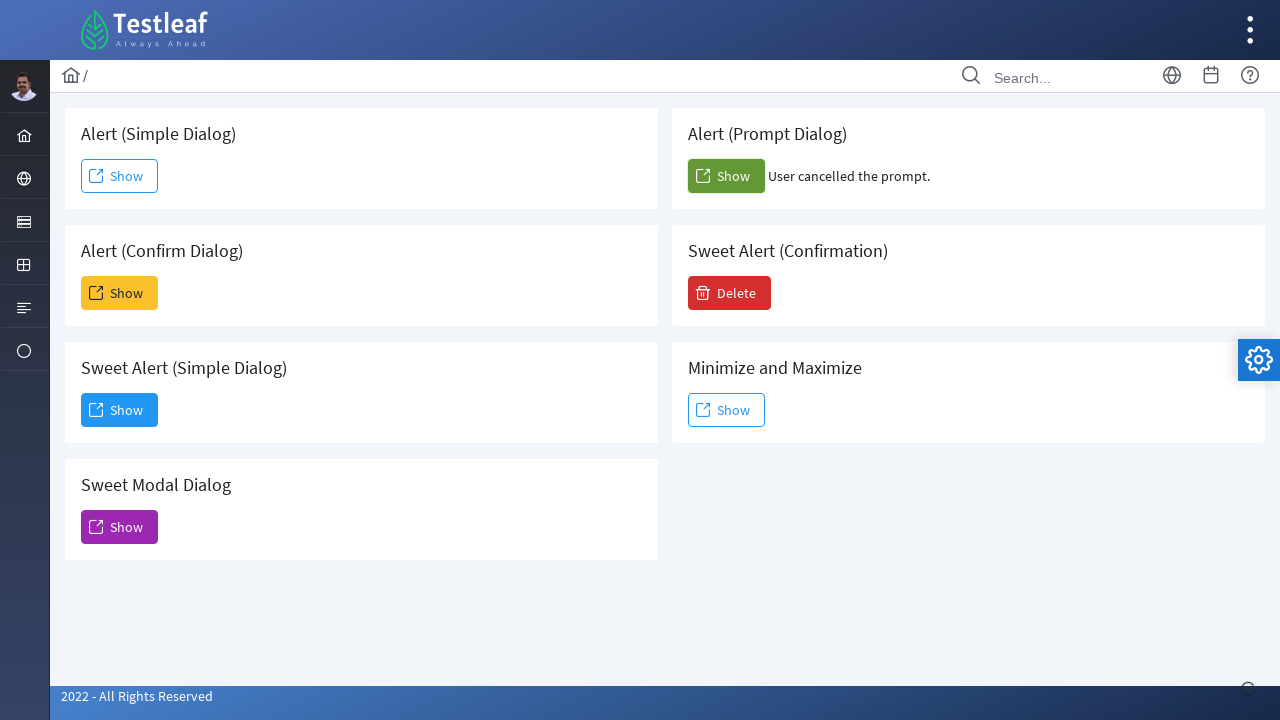

Set up dialog handler to dismiss alerts
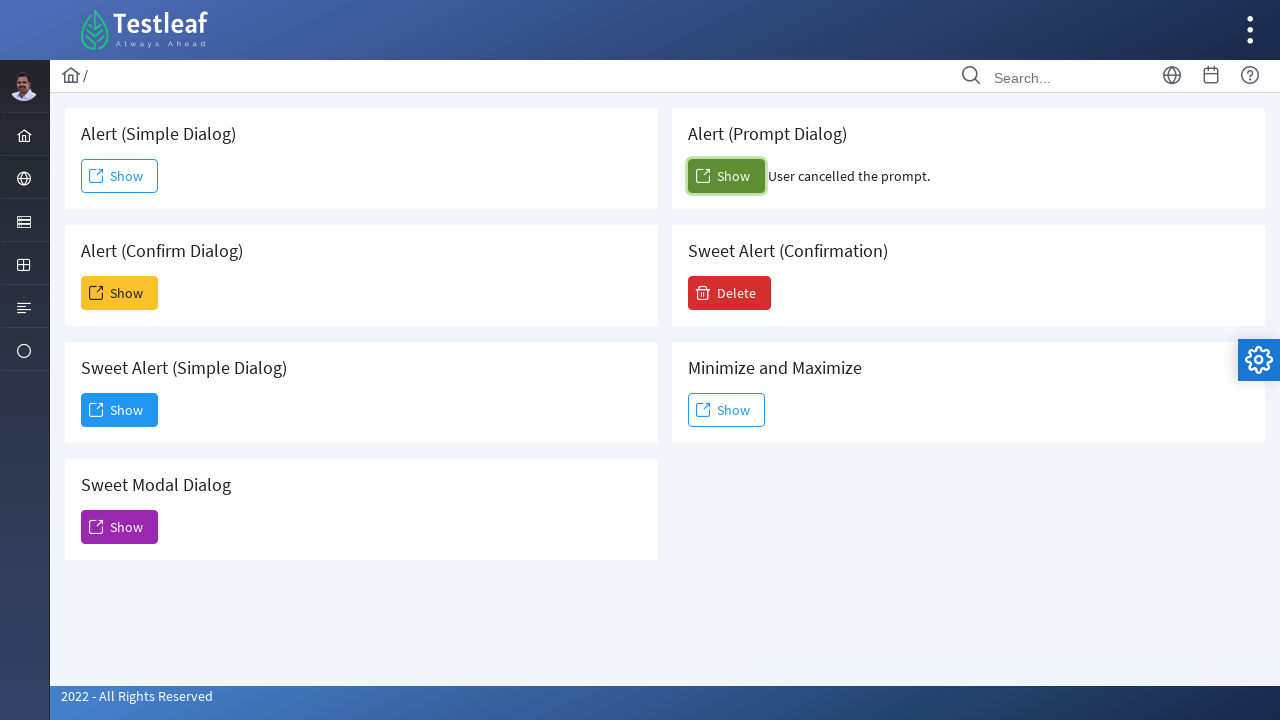

Simulated dismiss behavior by nullifying window.prompt
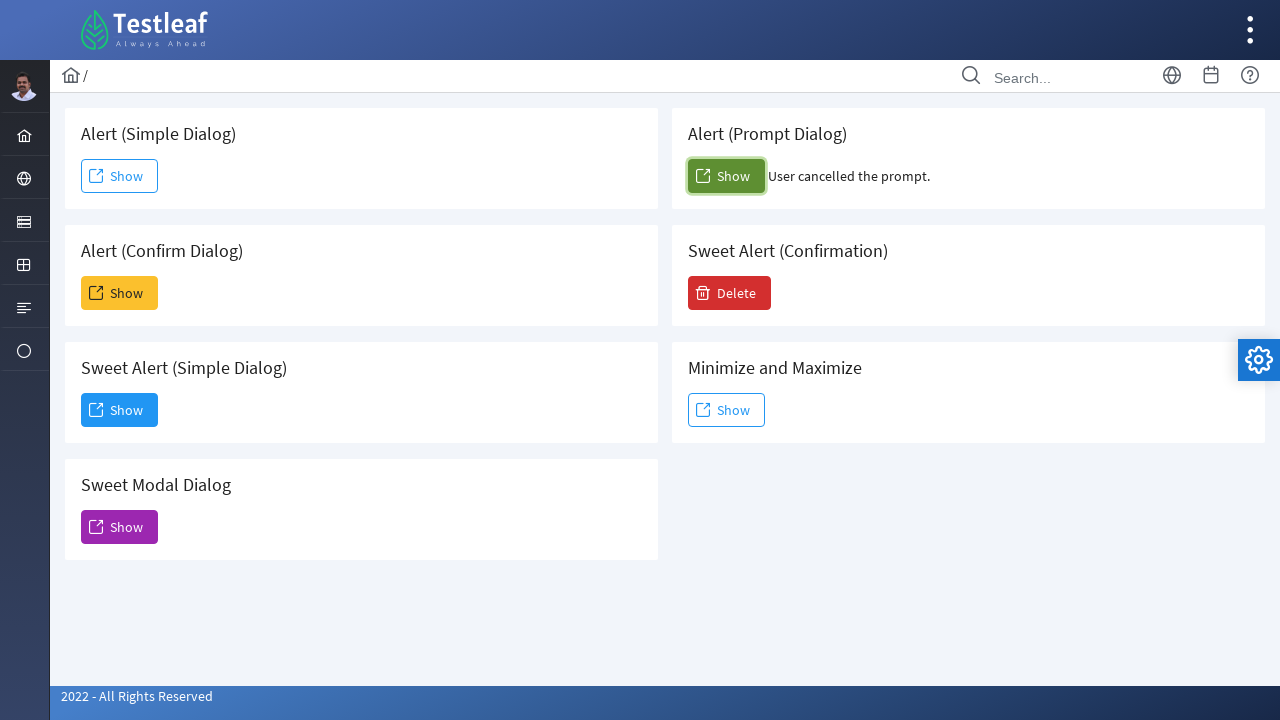

Configured dialog handler function to dismiss alerts
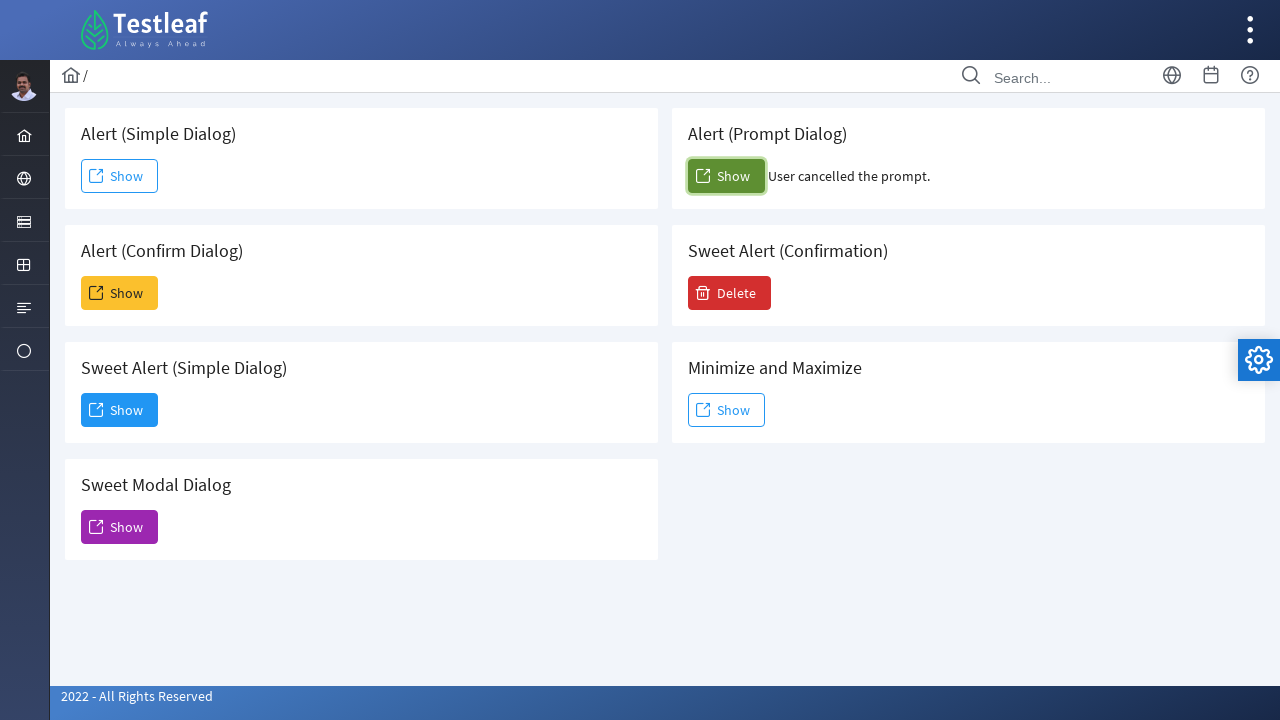

Re-clicked the prompt alert button with handler in place at (726, 176) on button#j_idt88\:j_idt104
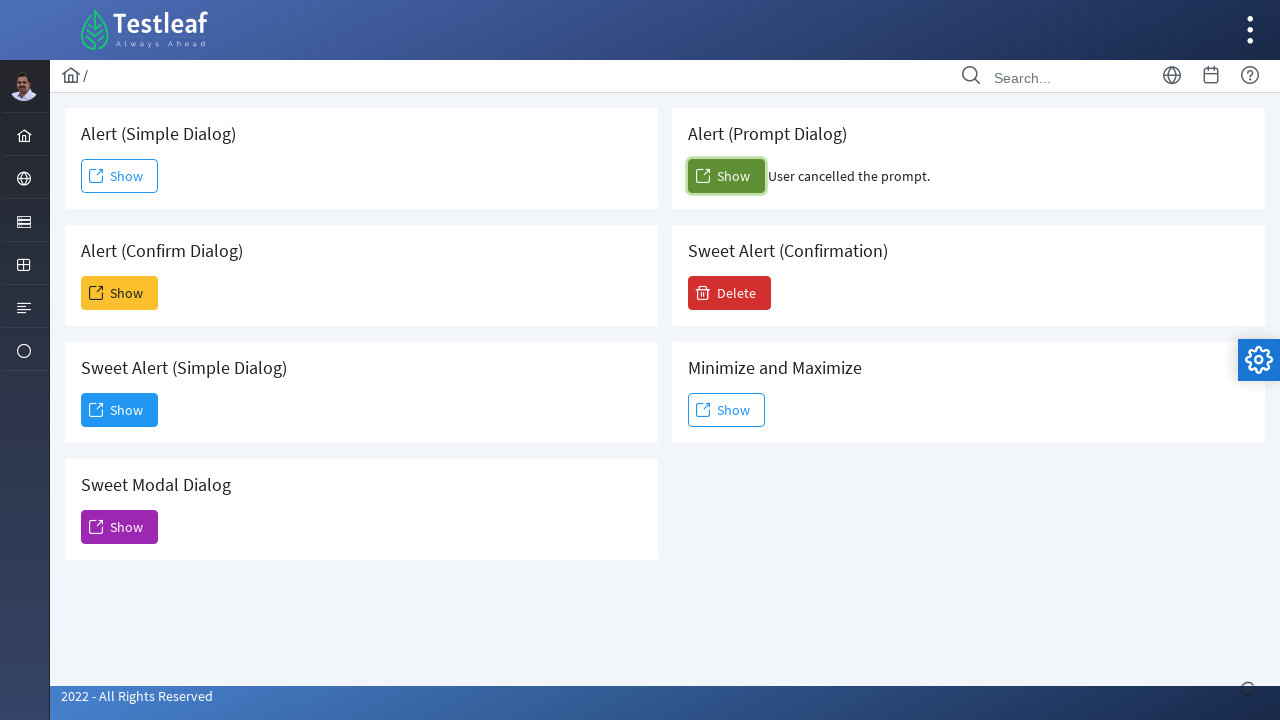

Retrieved result text after dismissing alert: User cancelled the prompt.
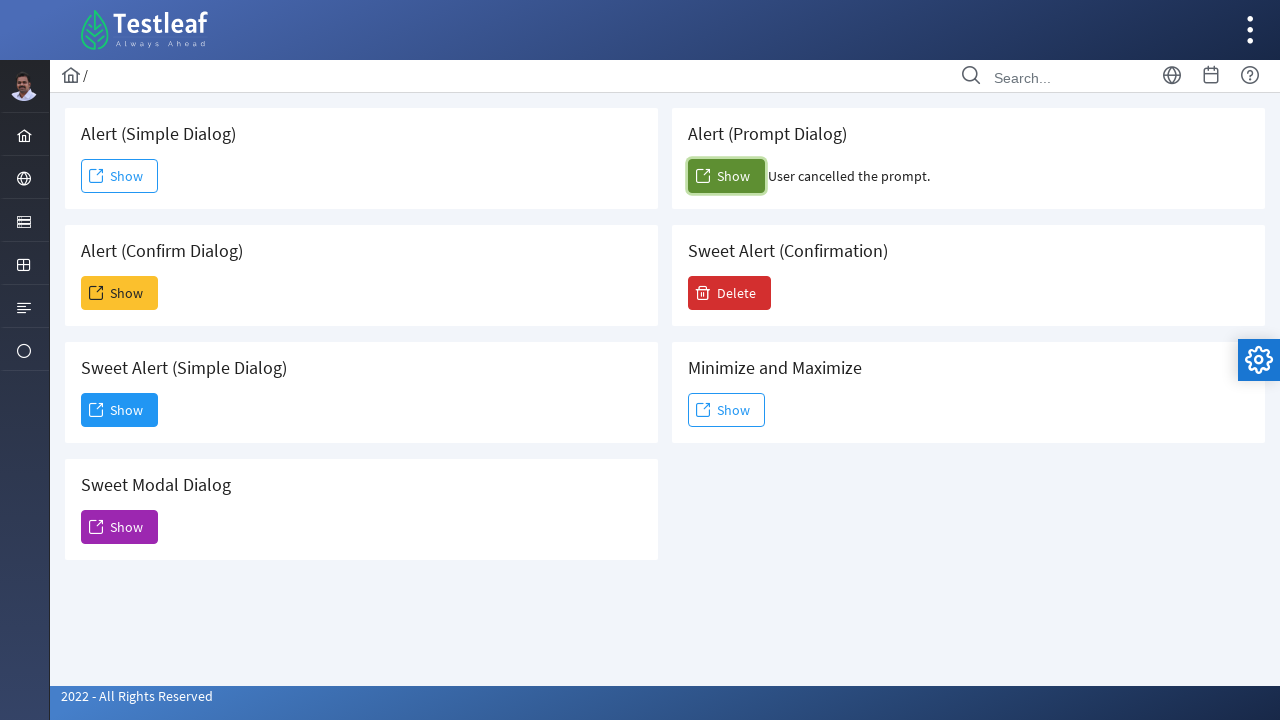

Printed result text to console
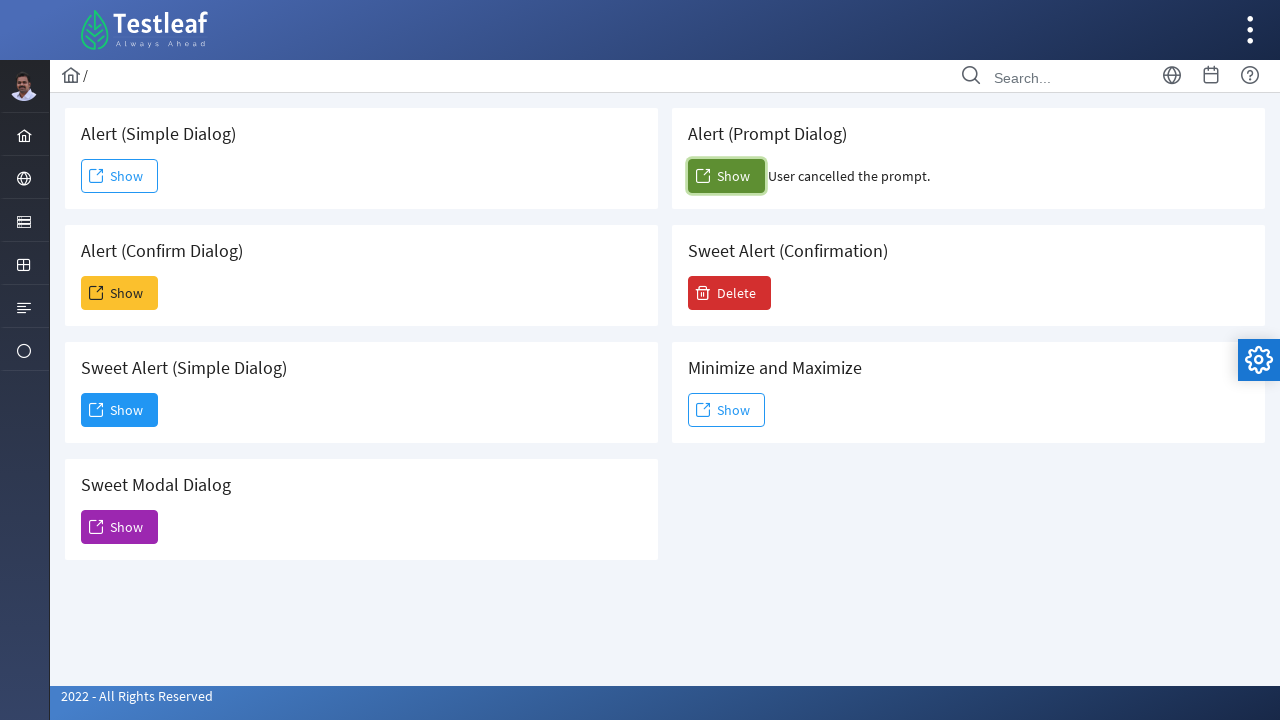

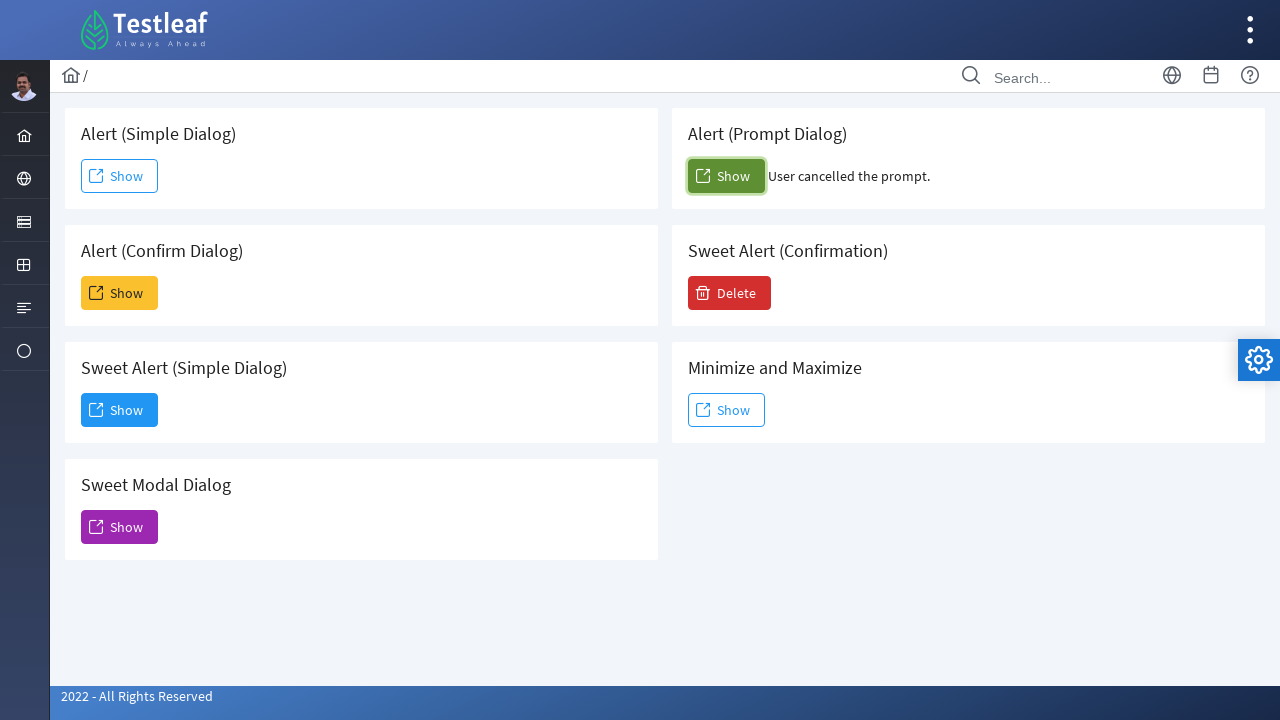